Tests adding a product to cart by finding "Cucumber" in the product list and clicking its "Add to Cart" button on a vegetable shopping practice site

Starting URL: https://rahulshettyacademy.com/seleniumPractise/

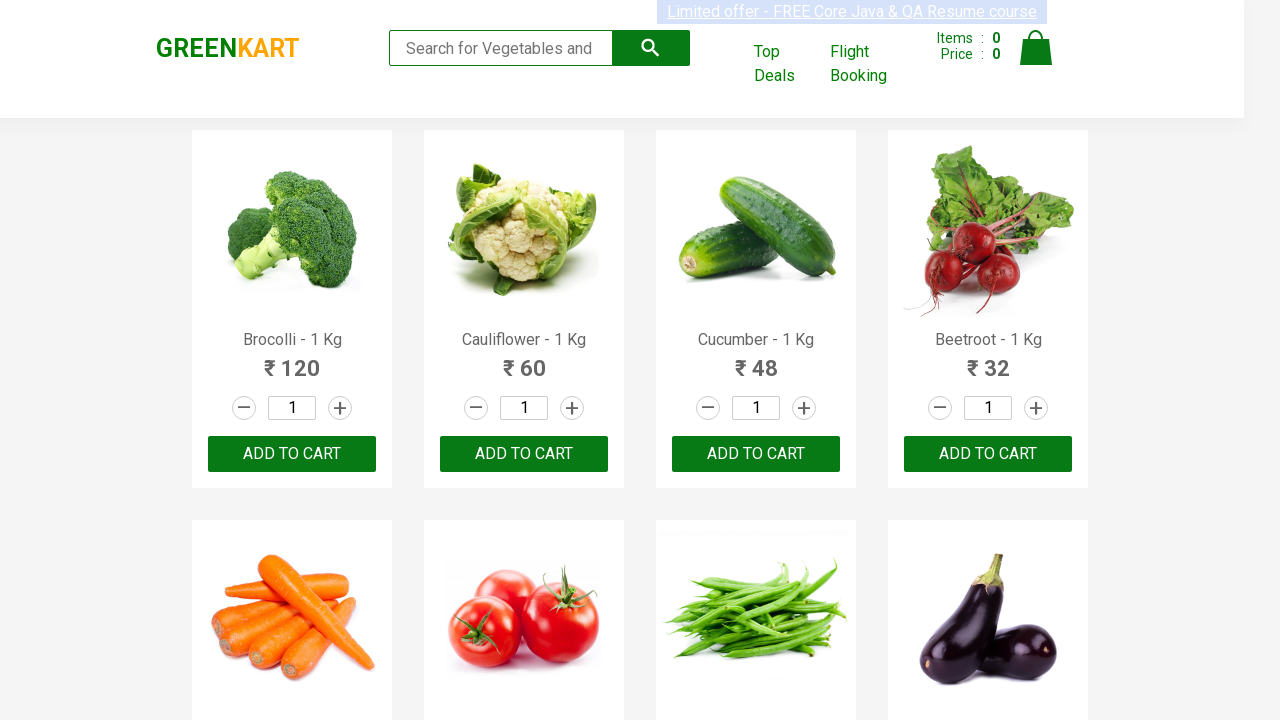

Waited for product list to load
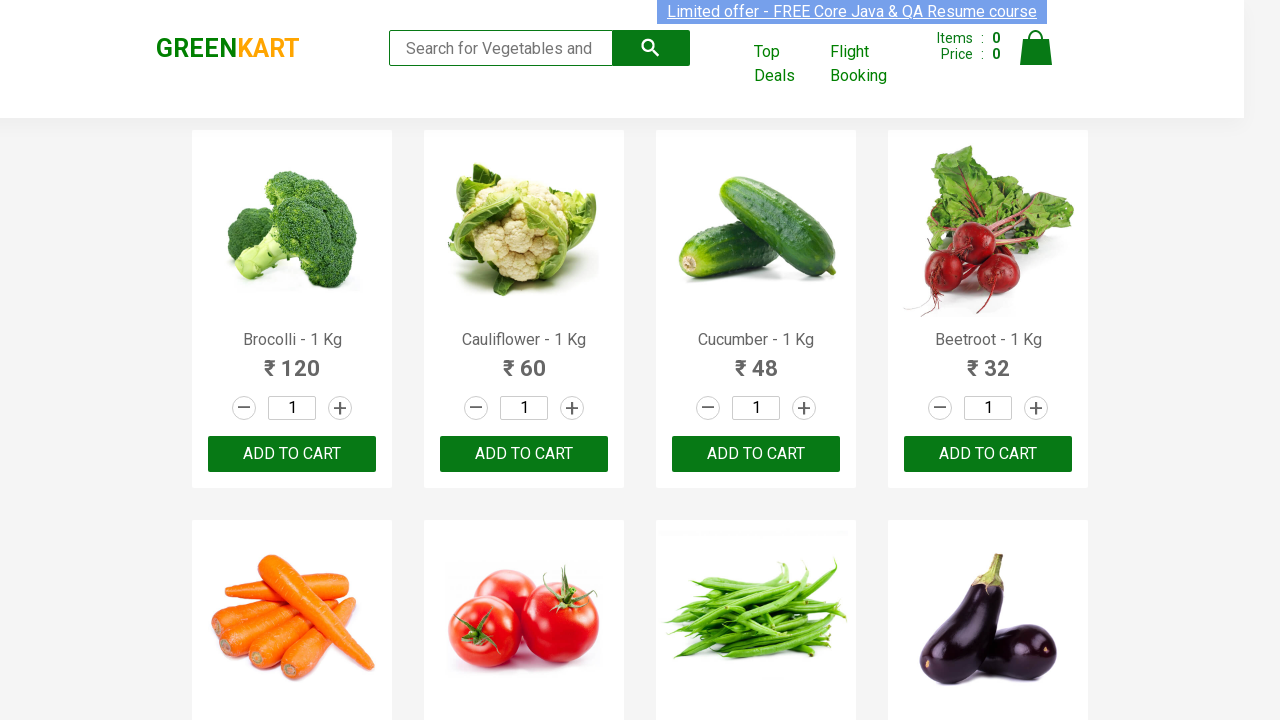

Retrieved all product names from the list
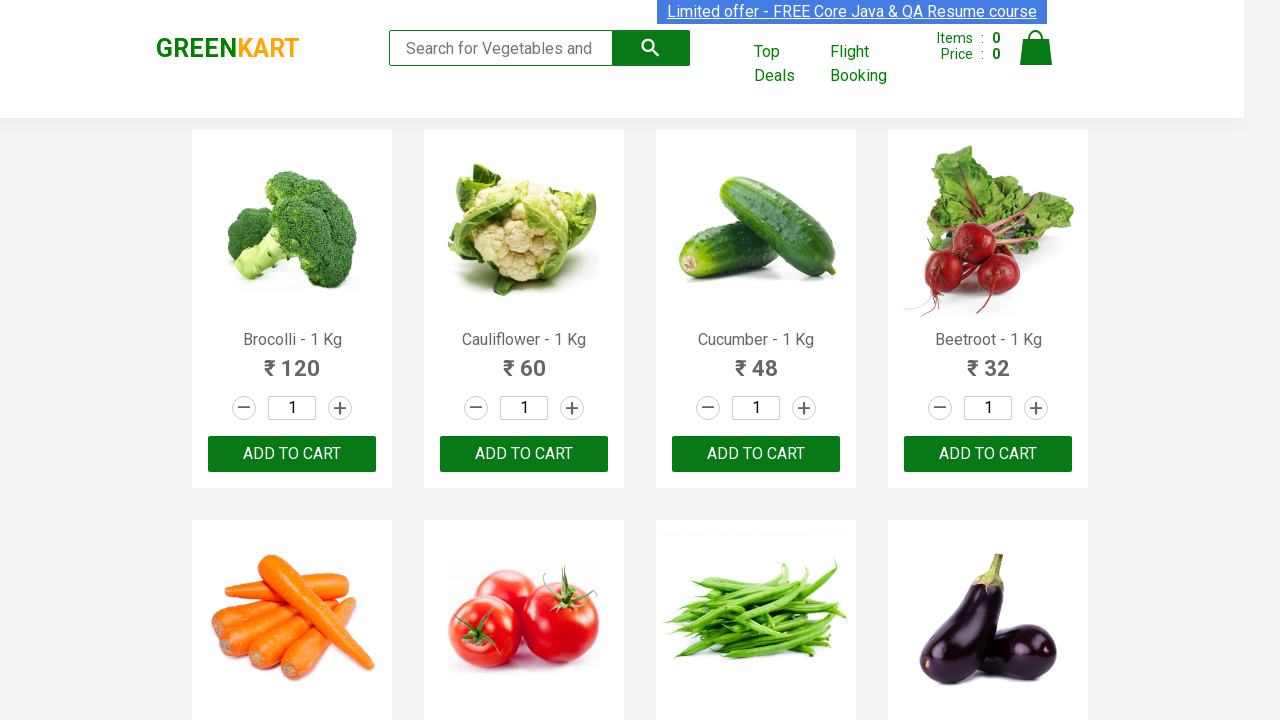

Found Cucumber in product list and clicked its Add to Cart button at (756, 454) on //h4[contains(text(), 'Cucumber')]/..//button
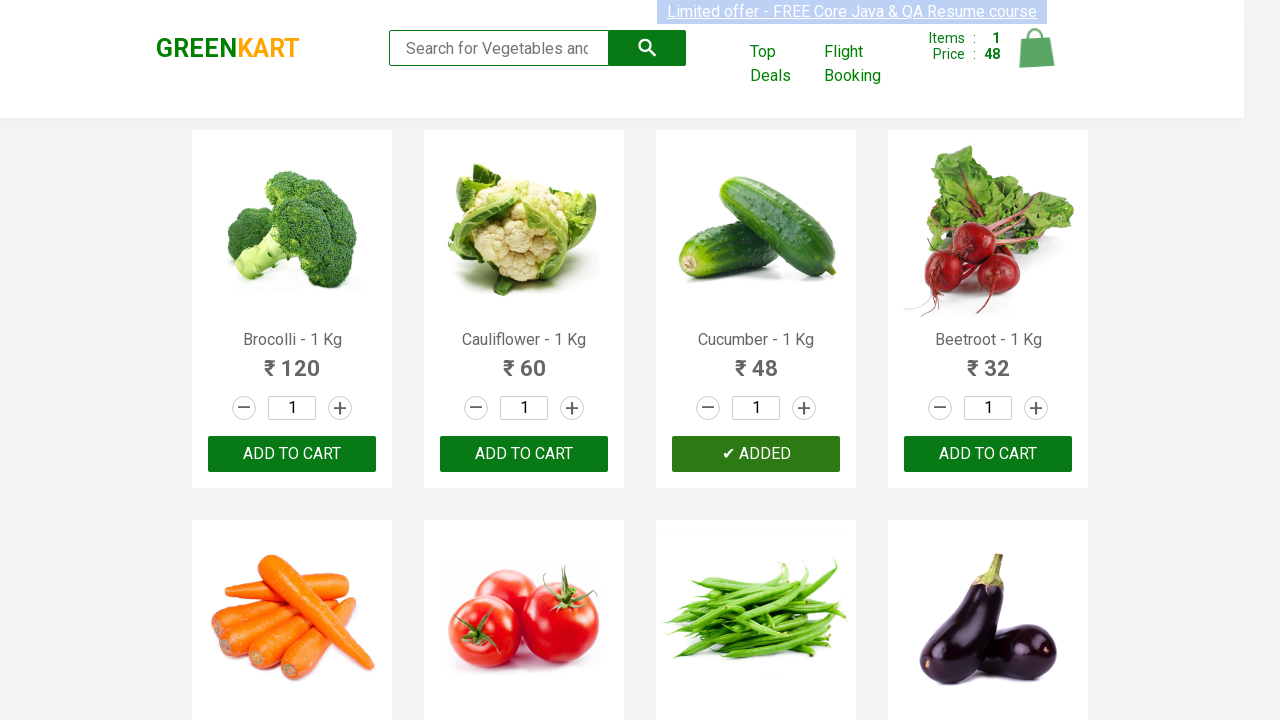

Waited for cart to update after adding Cucumber
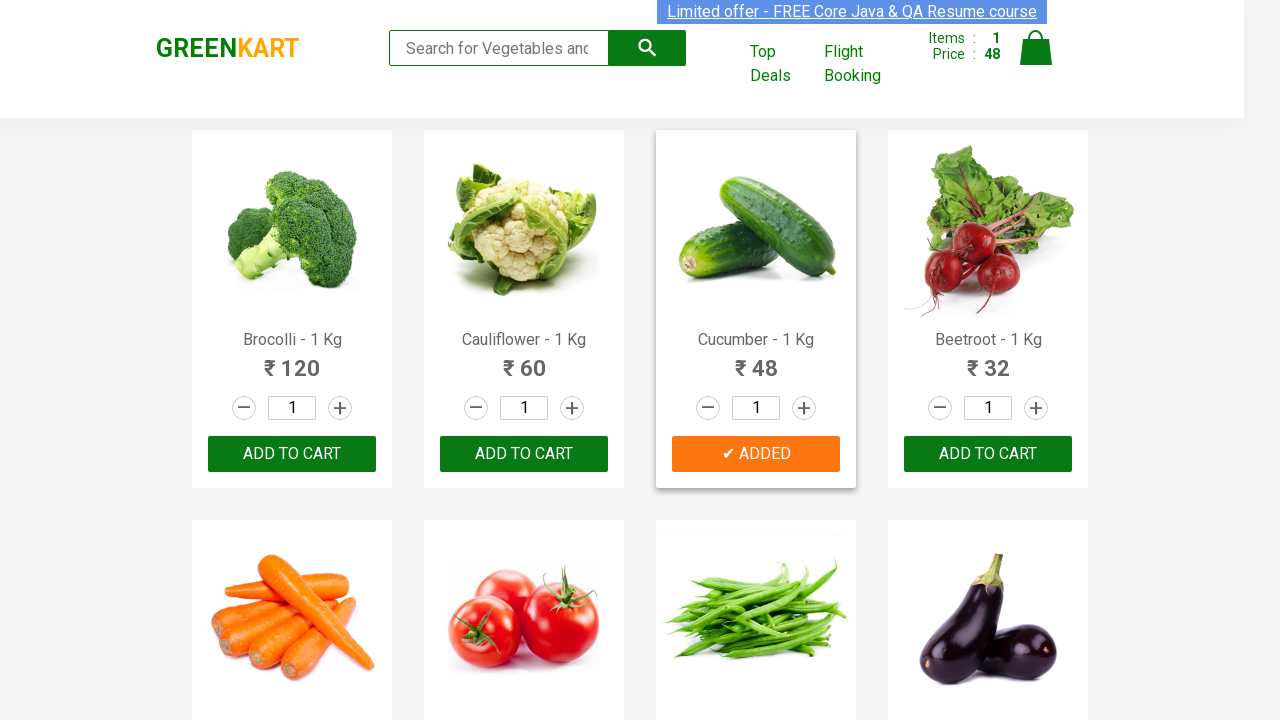

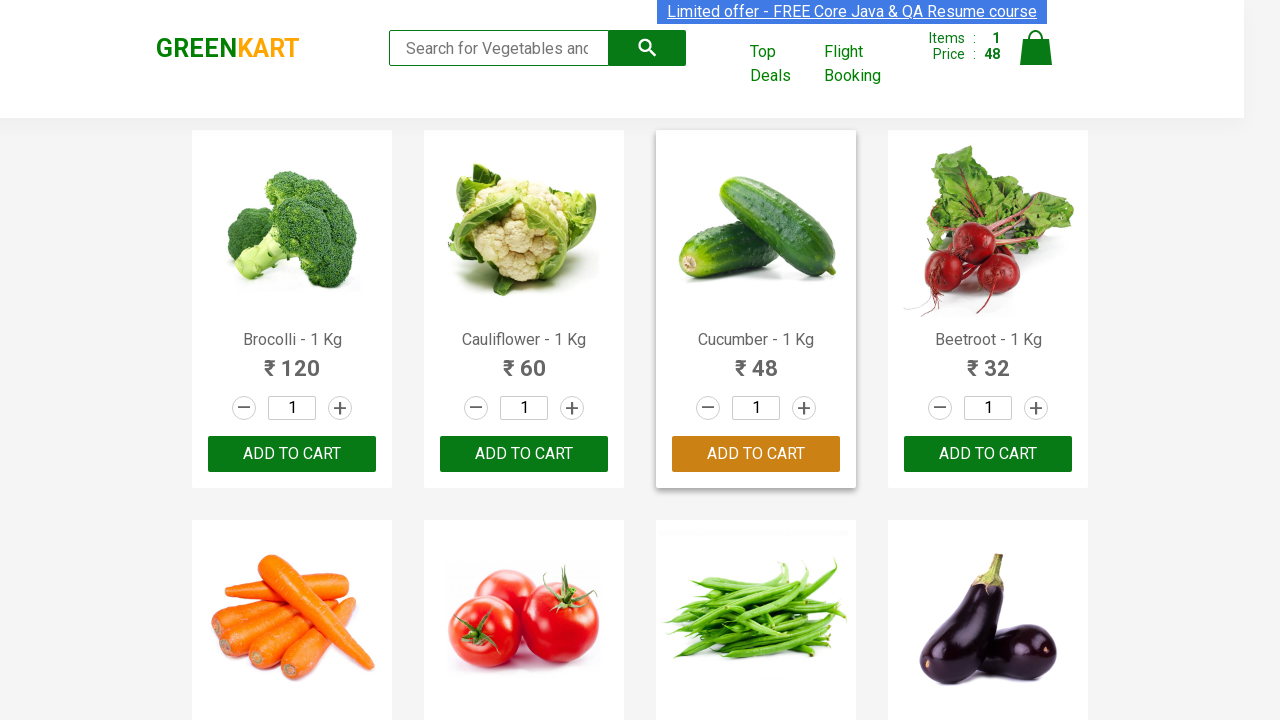